Tests navigation to the OrangeHRM login page and validates that the URL contains the expected path

Starting URL: https://opensource-demo.orangehrmlive.com/web/index.php/auth/login

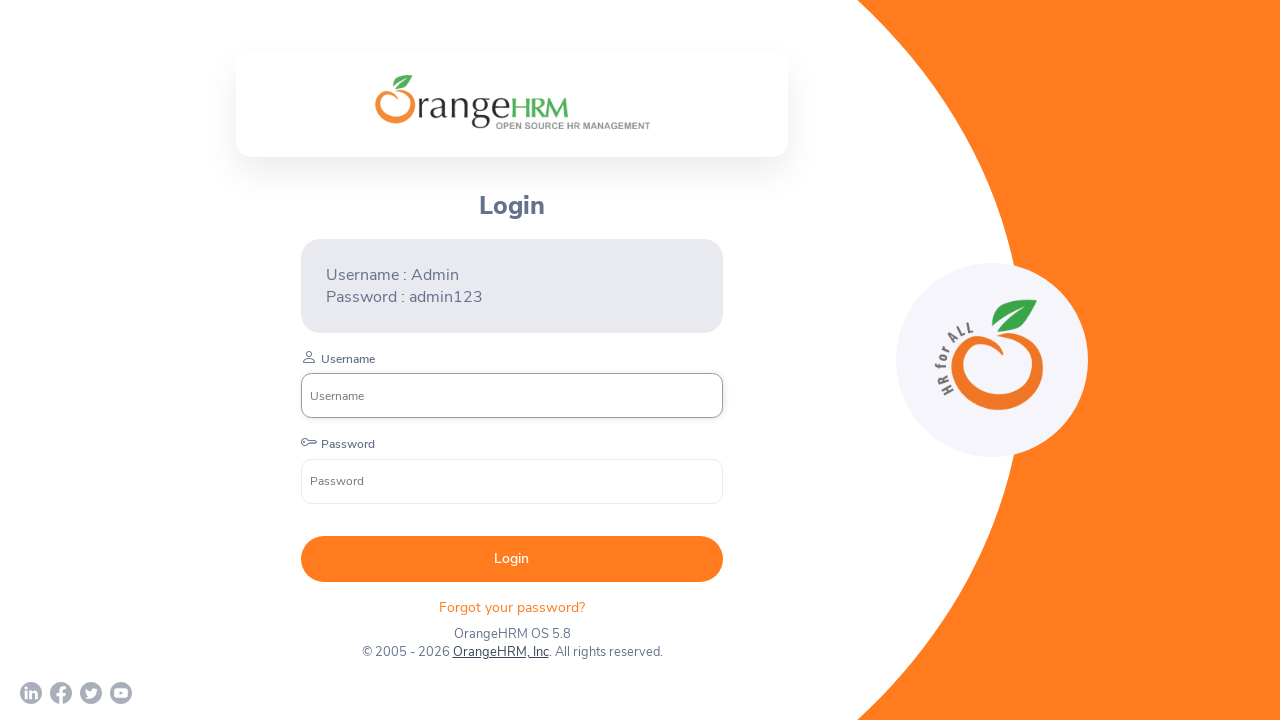

Waited for page to reach domcontentloaded state
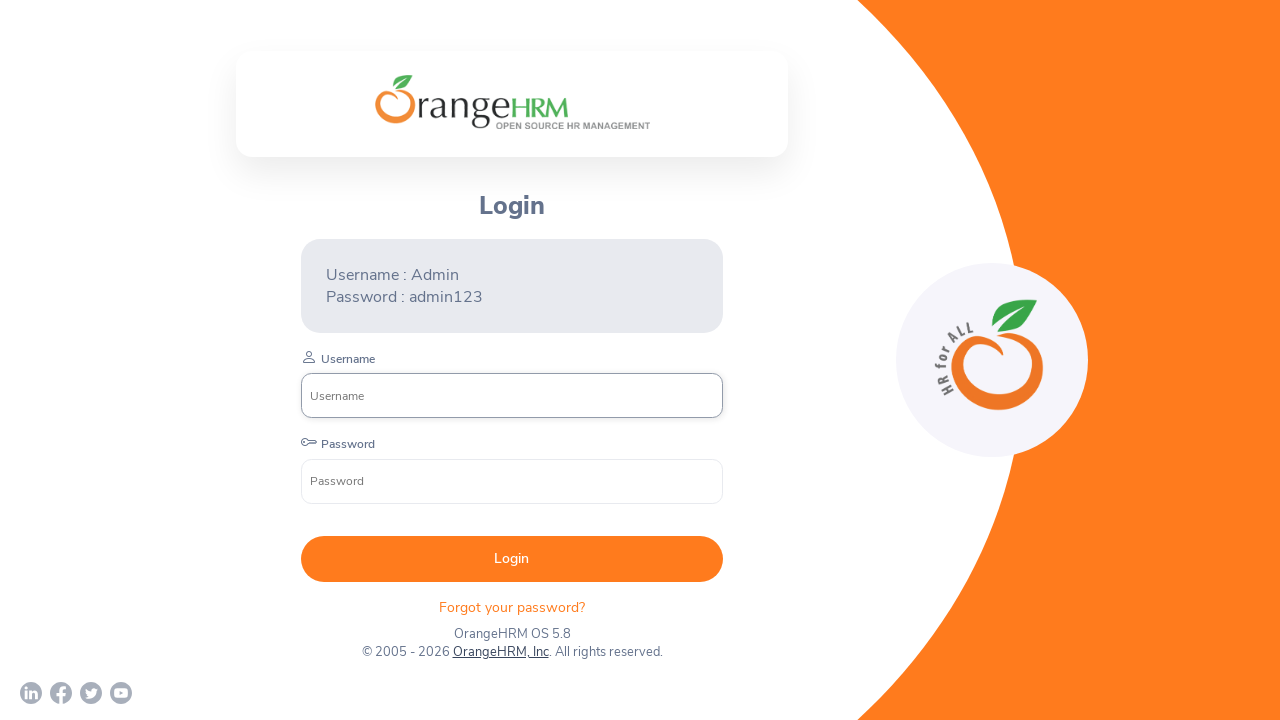

Verified URL contains 'auth/login' path - navigation to OrangeHRM login page successful
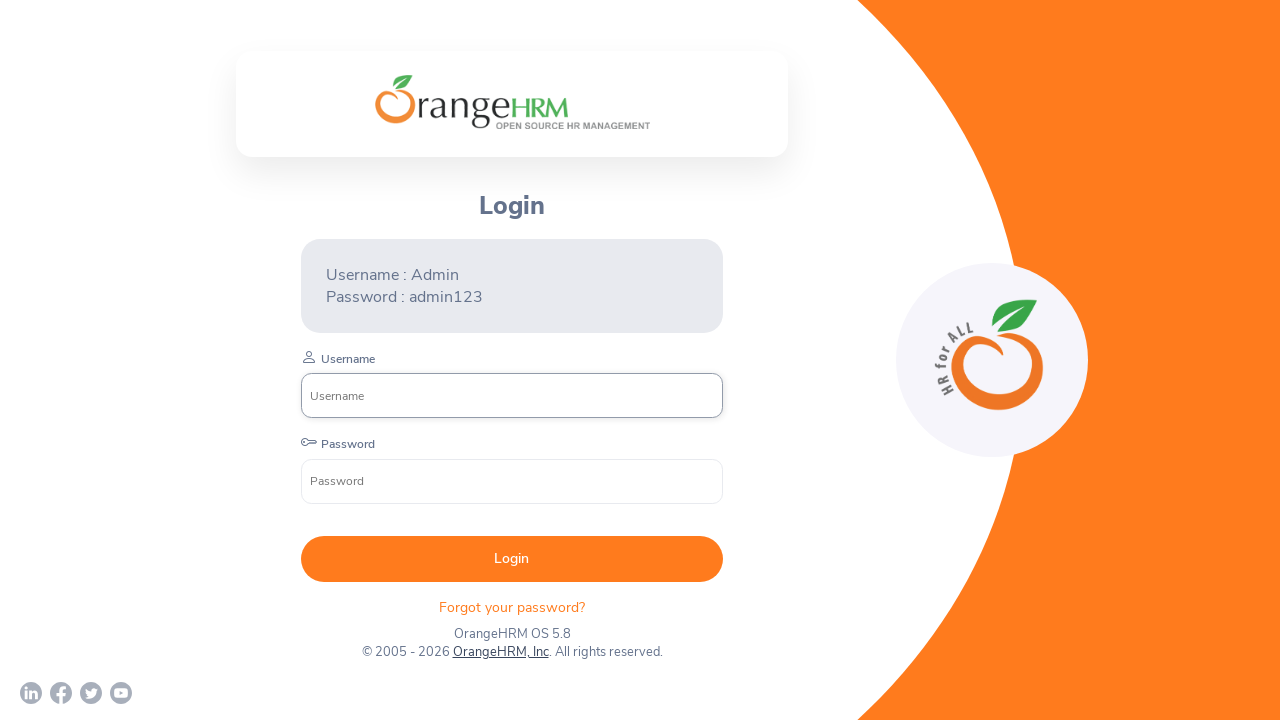

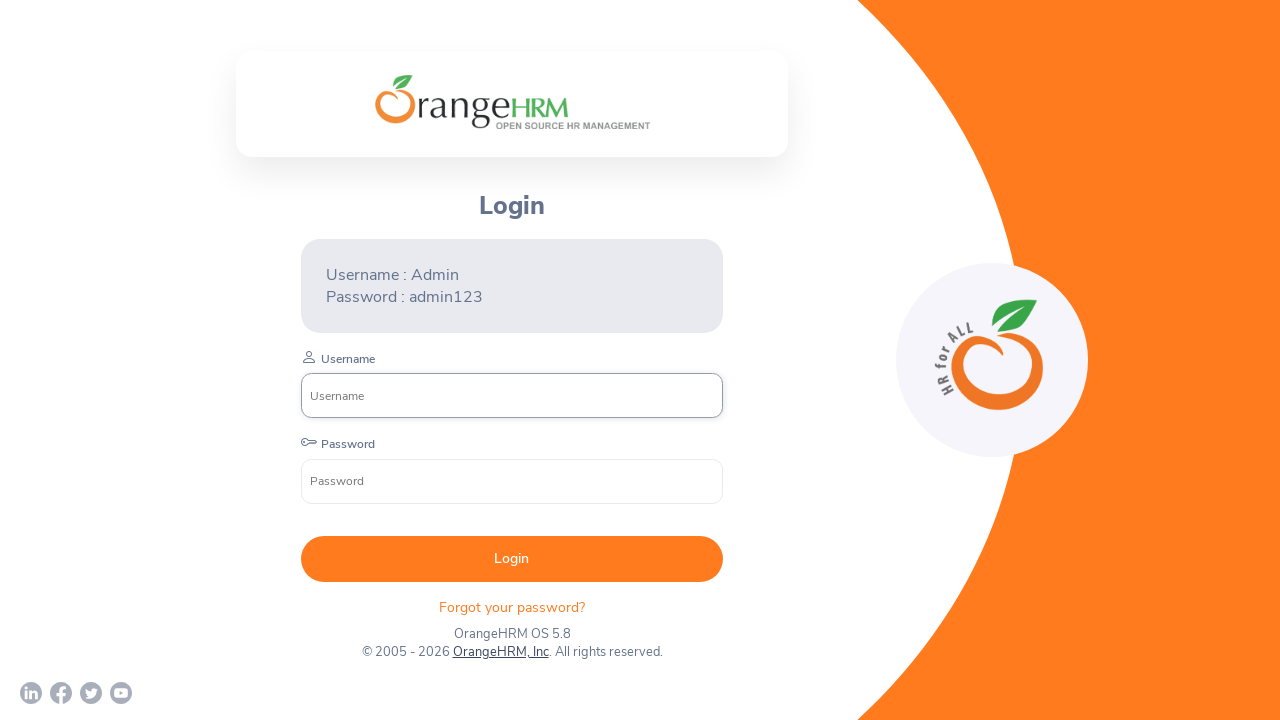